Tests waiting for dynamically loaded content by clicking a start button and waiting for the finish element to appear

Starting URL: https://the-internet.herokuapp.com/dynamic_loading/2

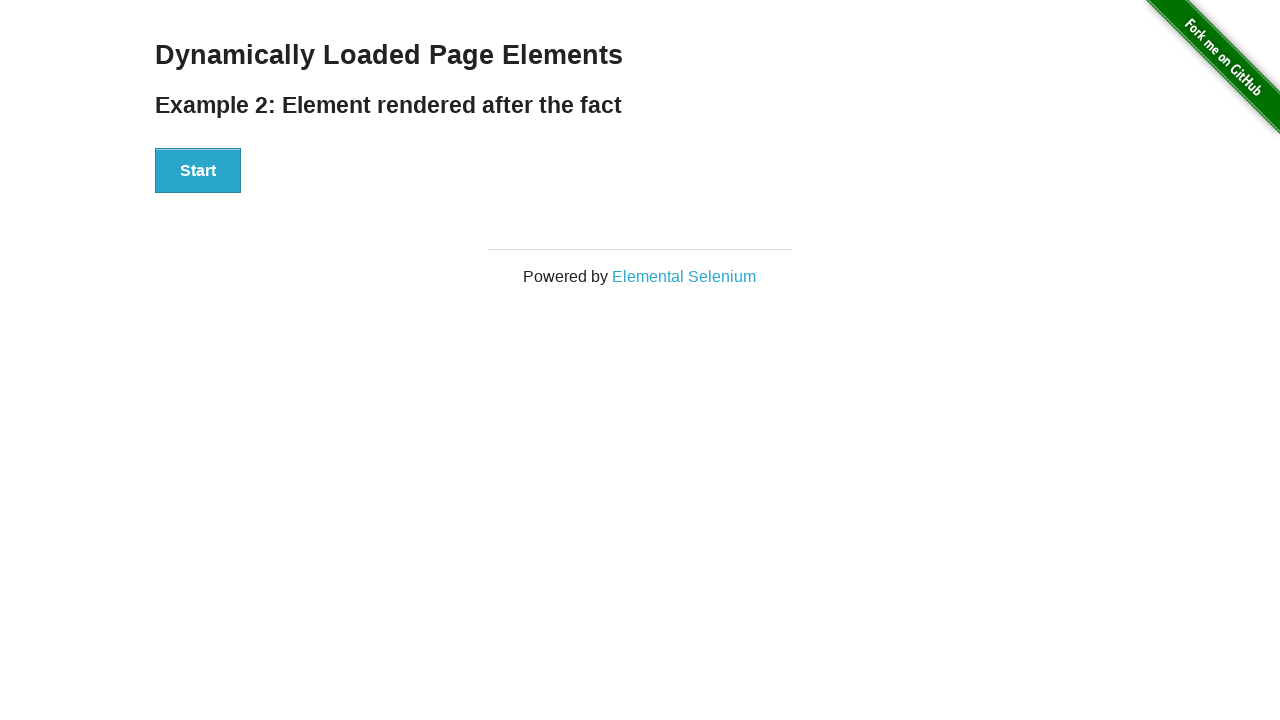

Clicked the start button to trigger dynamic loading at (198, 171) on button
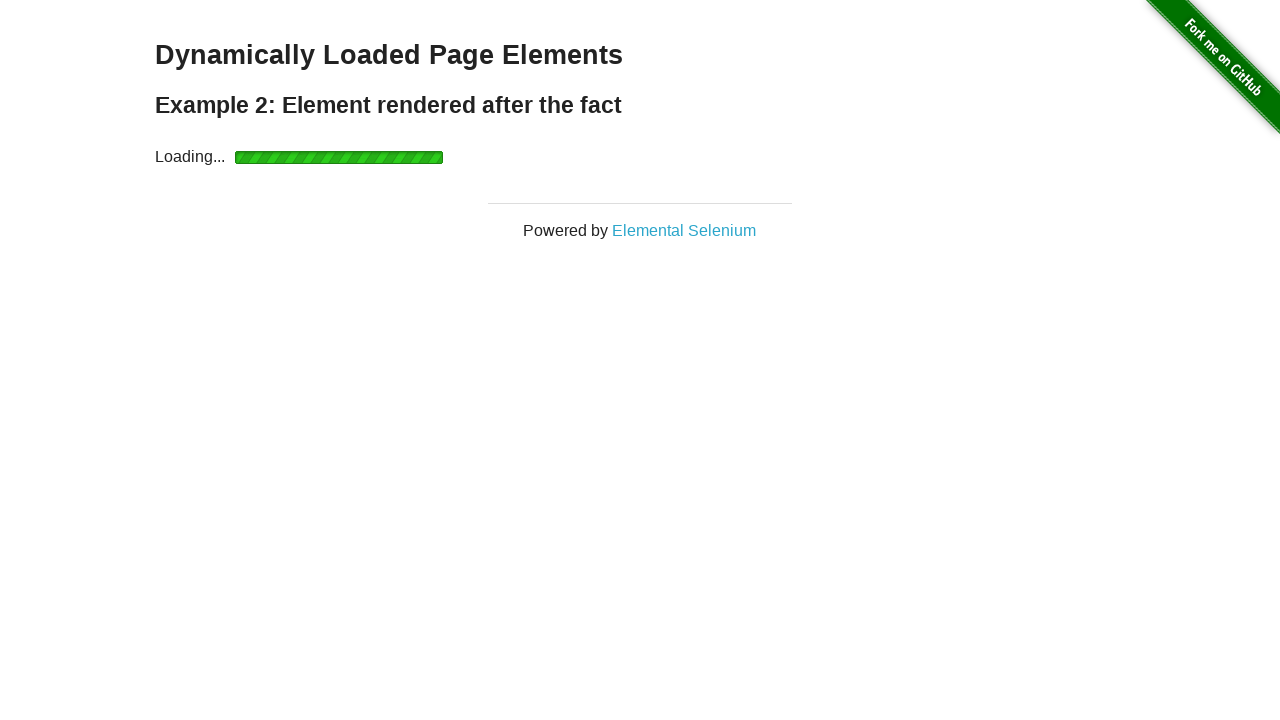

Waited for the finish element to become visible
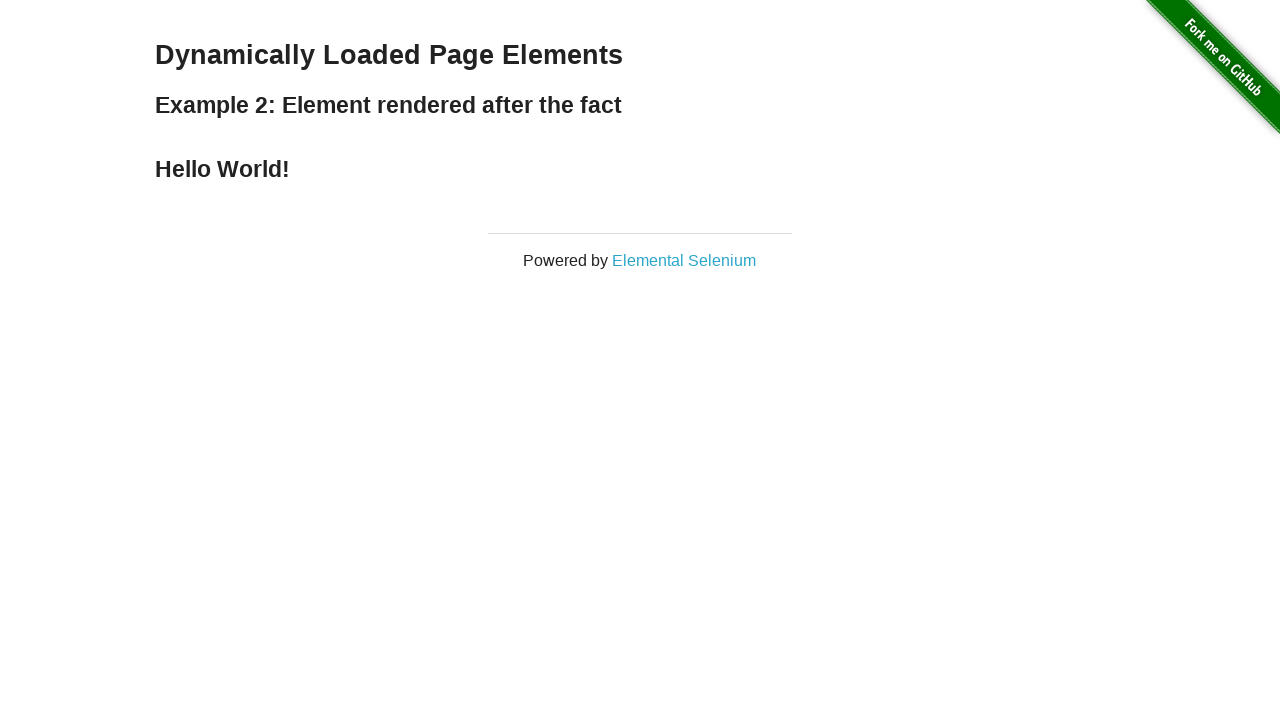

Clicked the finish element at (640, 169) on div#finish
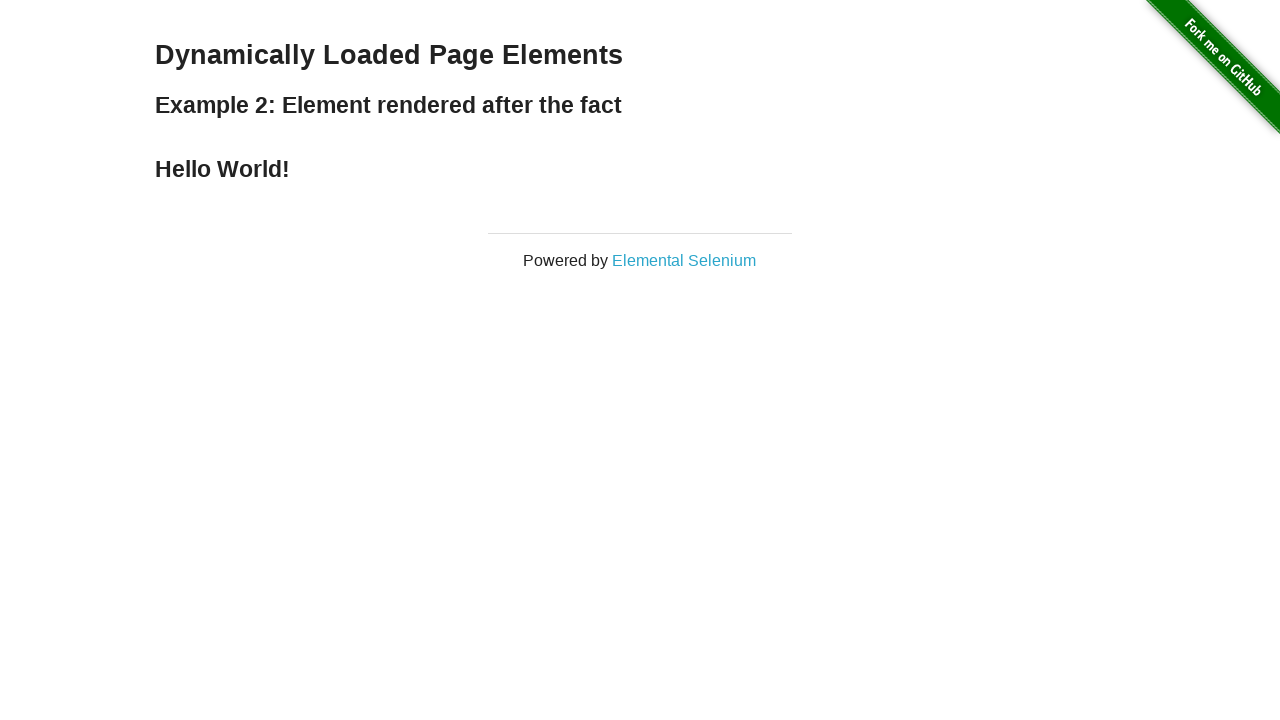

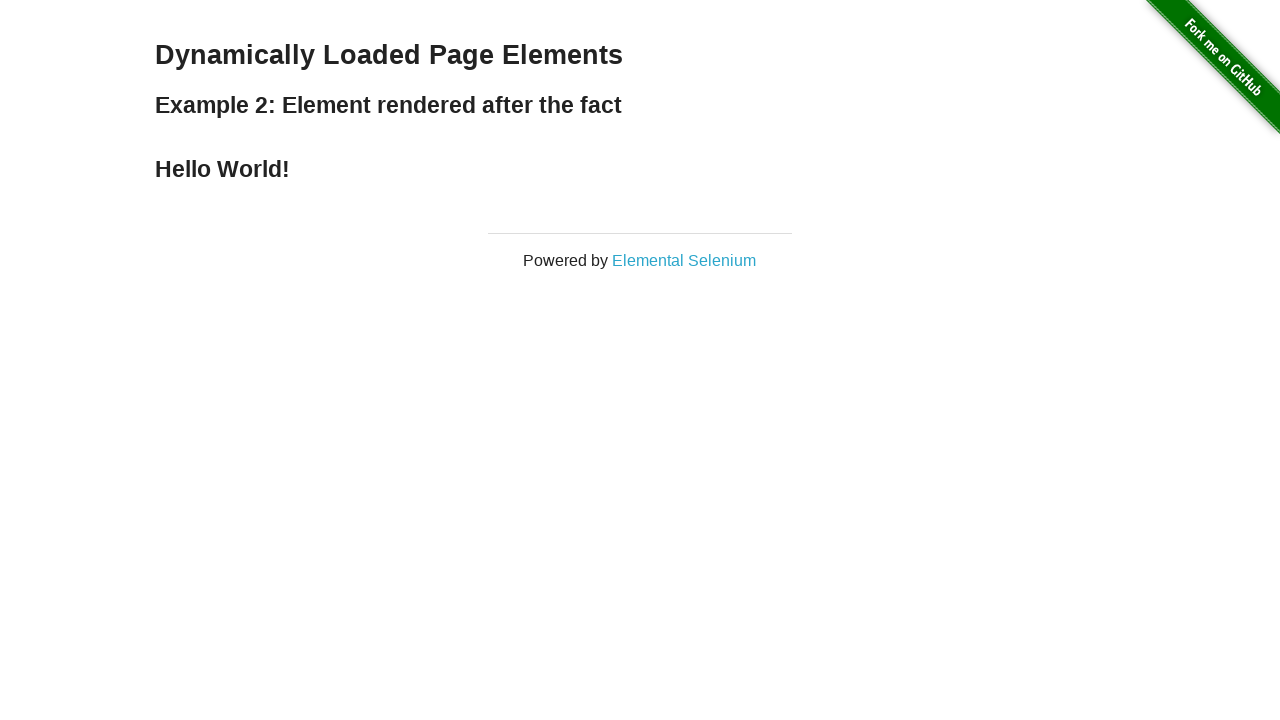